Navigates to BetExplorer soccer page and interacts with the list of soccer events/tournaments

Starting URL: https://www.betexplorer.com/soccer/

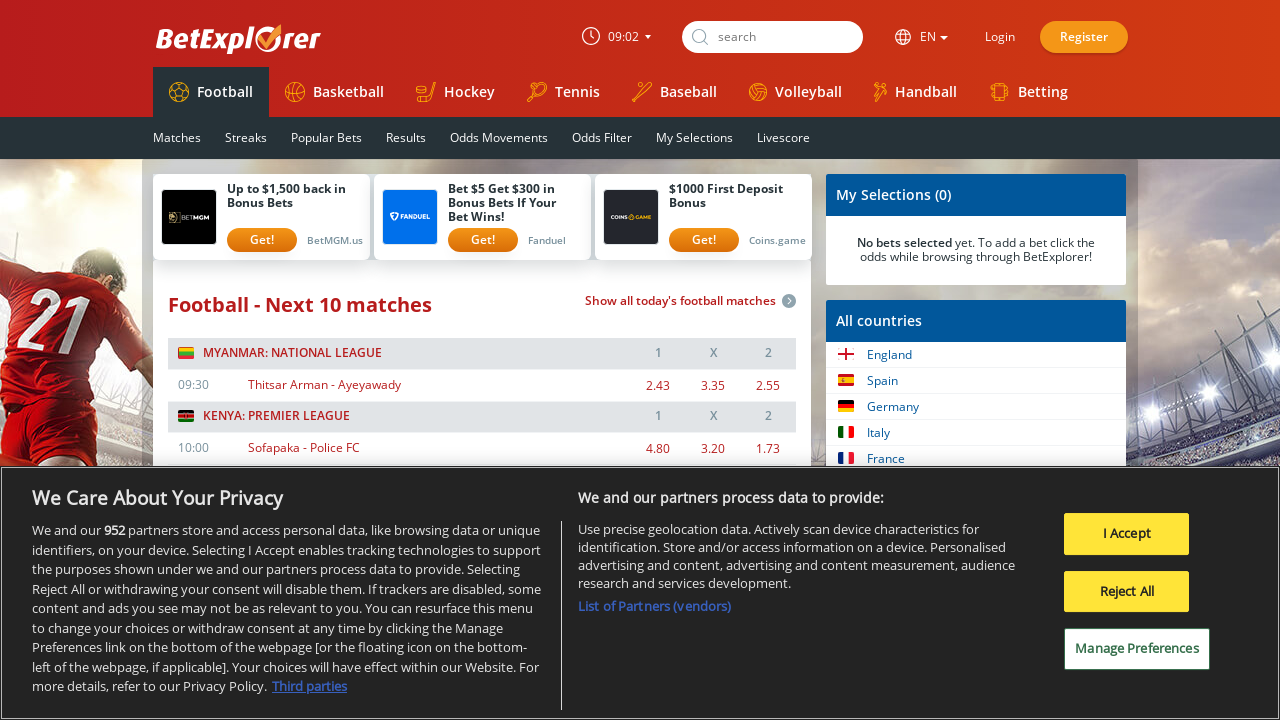

Waited for soccer event list items to load on BetExplorer
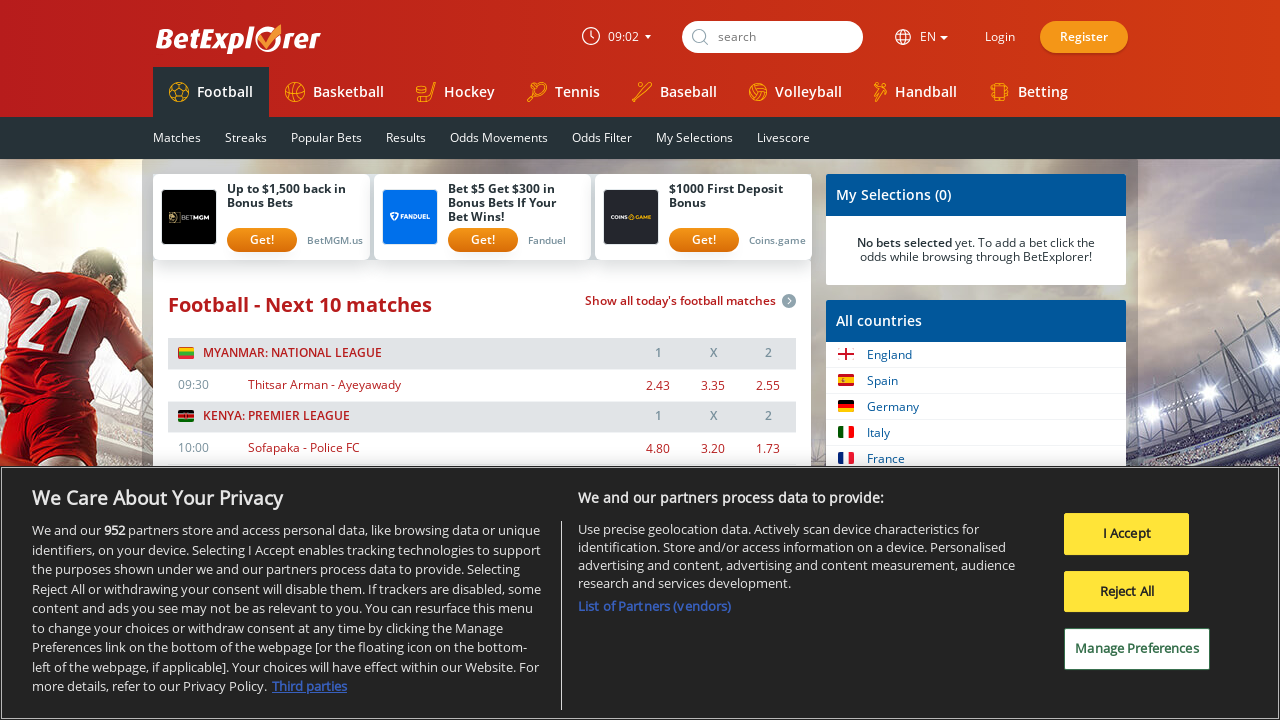

Queried all event item titles from the soccer page
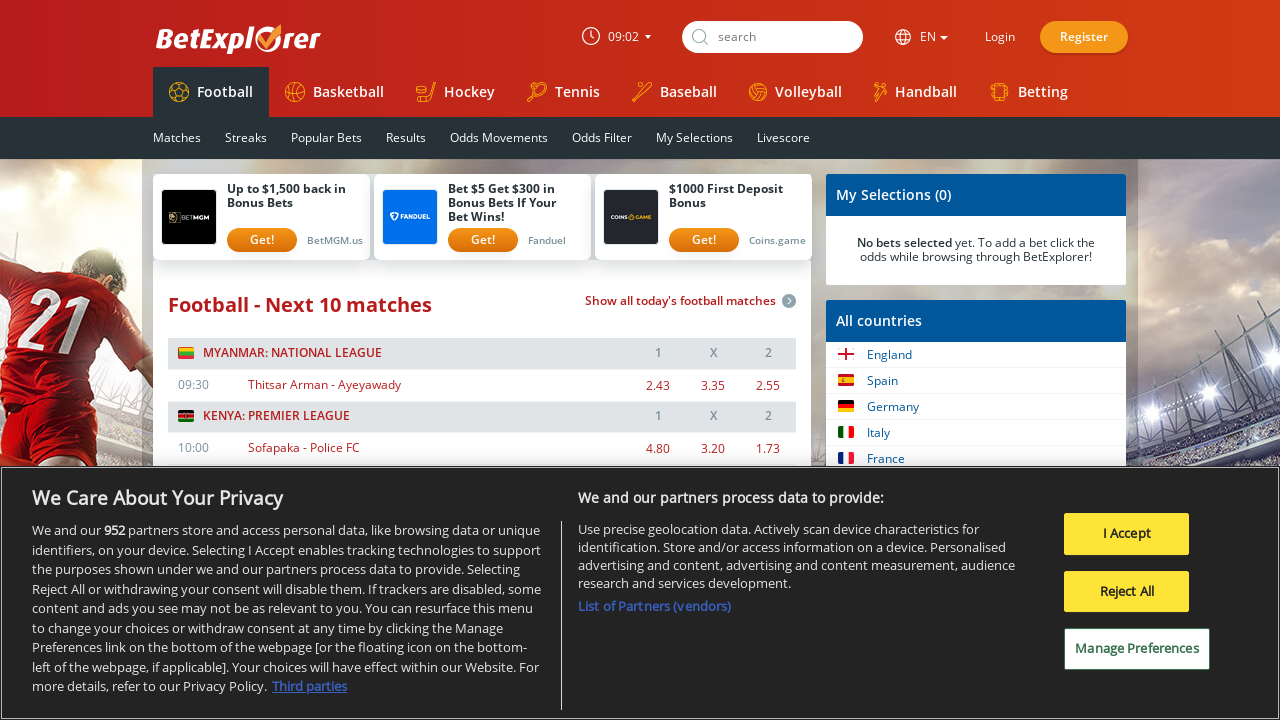

Verified that 464 soccer events/tournaments are present on the page
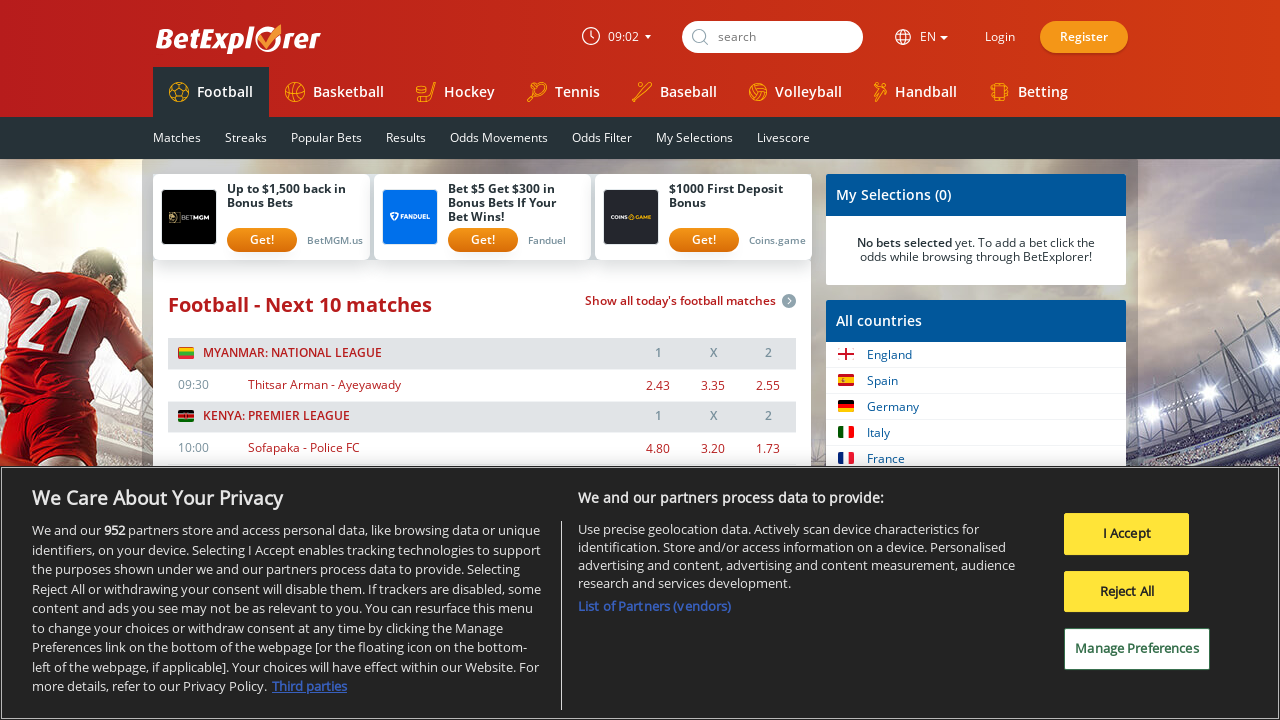

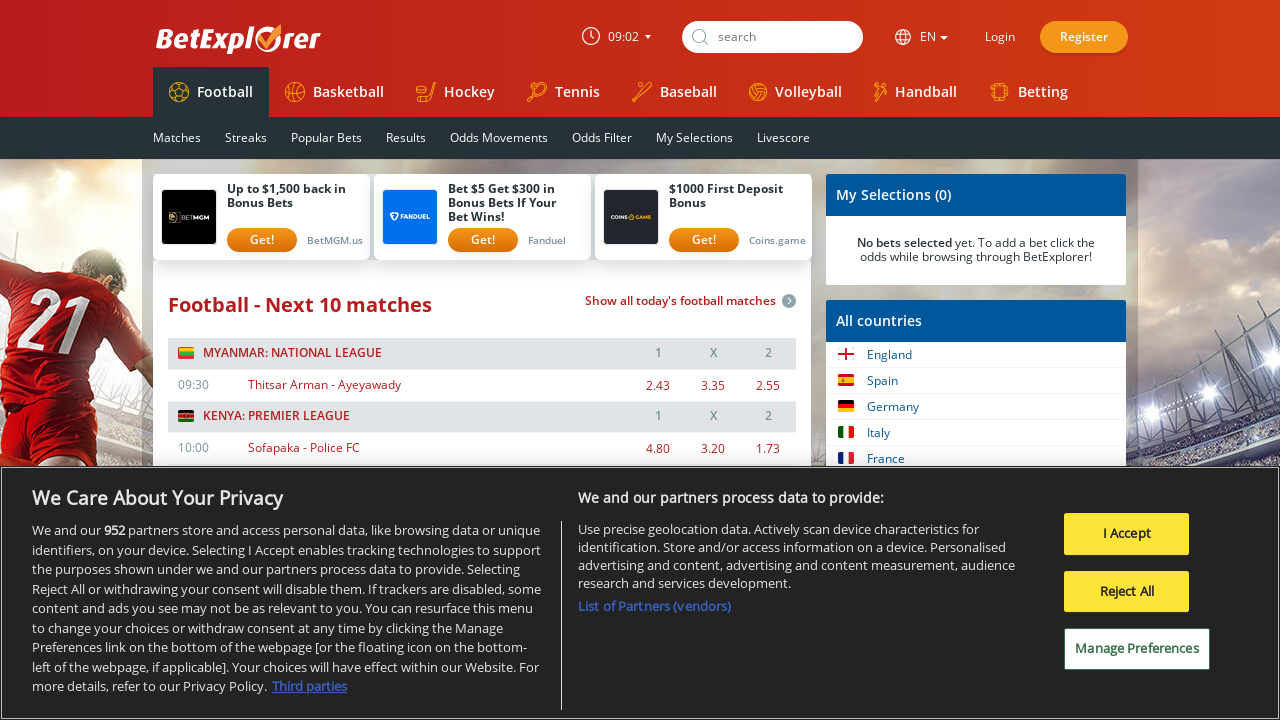